Tests single select dropdown by selecting options using different methods

Starting URL: http://antoniotrindade.com.br/treinoautomacao/elementsweb.html

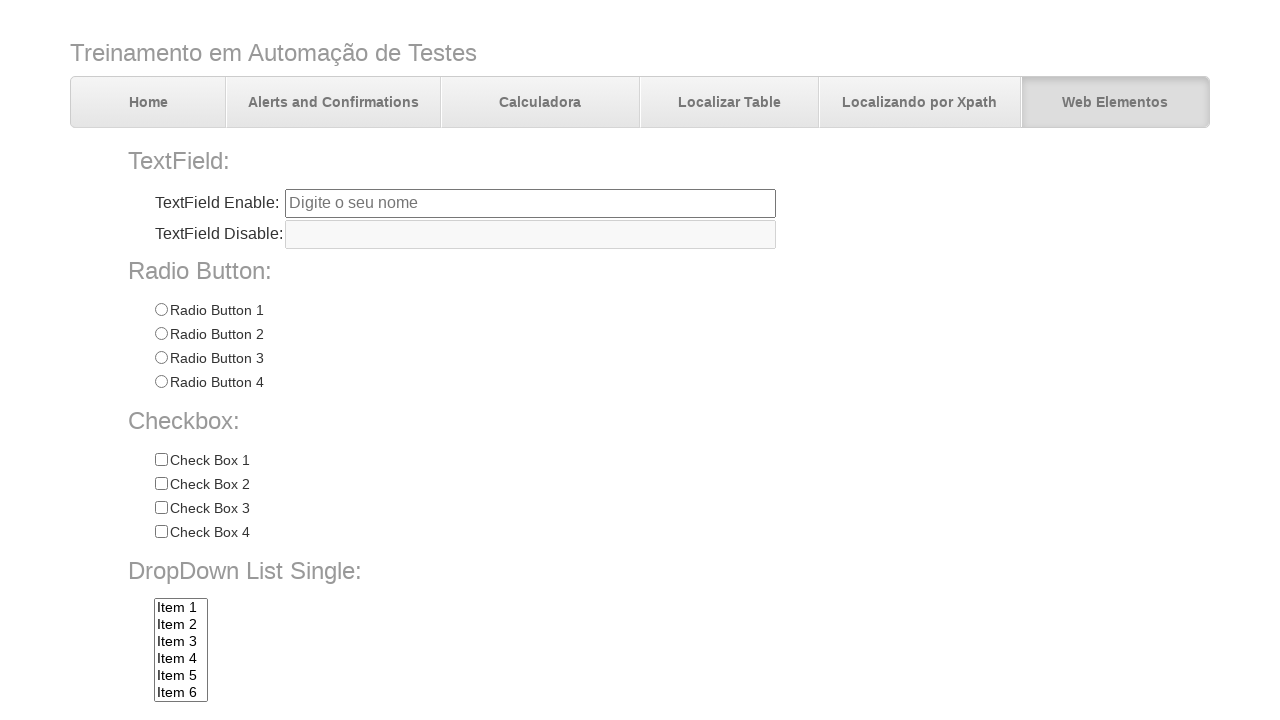

Selected 4th option (index 3) from dropdown by index on select[name='dropdownlist']
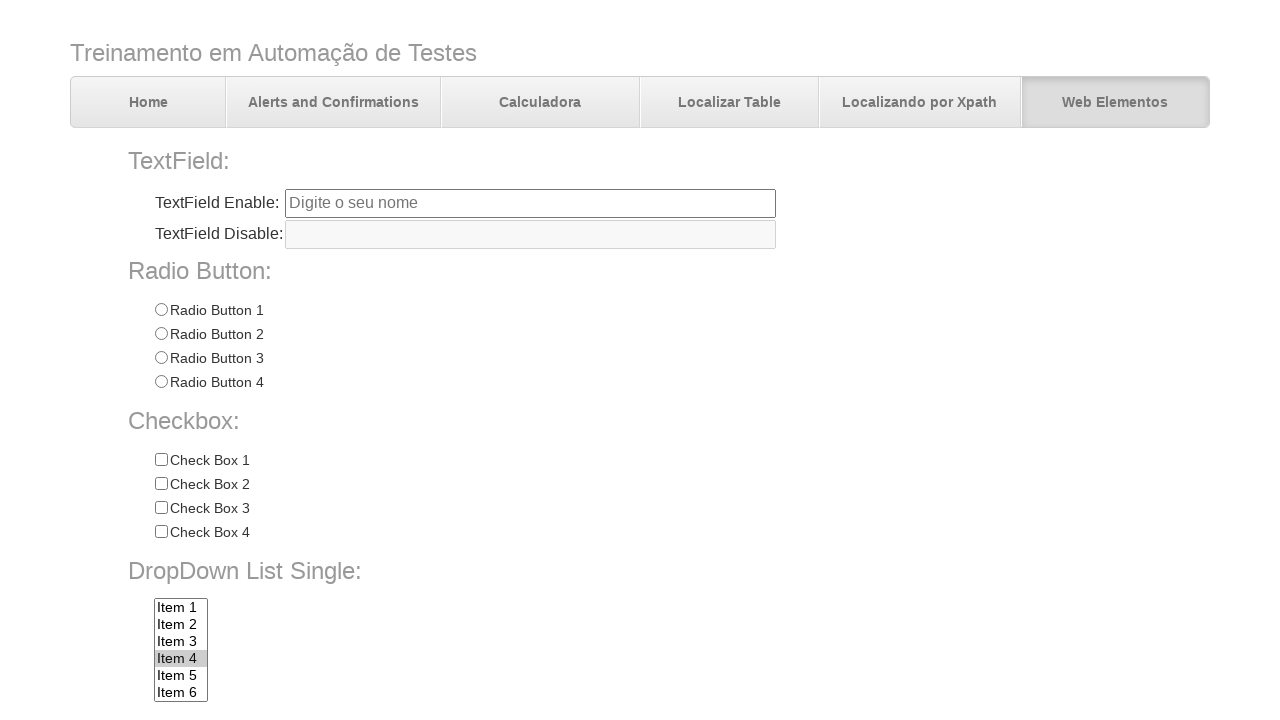

Selected option with value 'item5' from dropdown on select[name='dropdownlist']
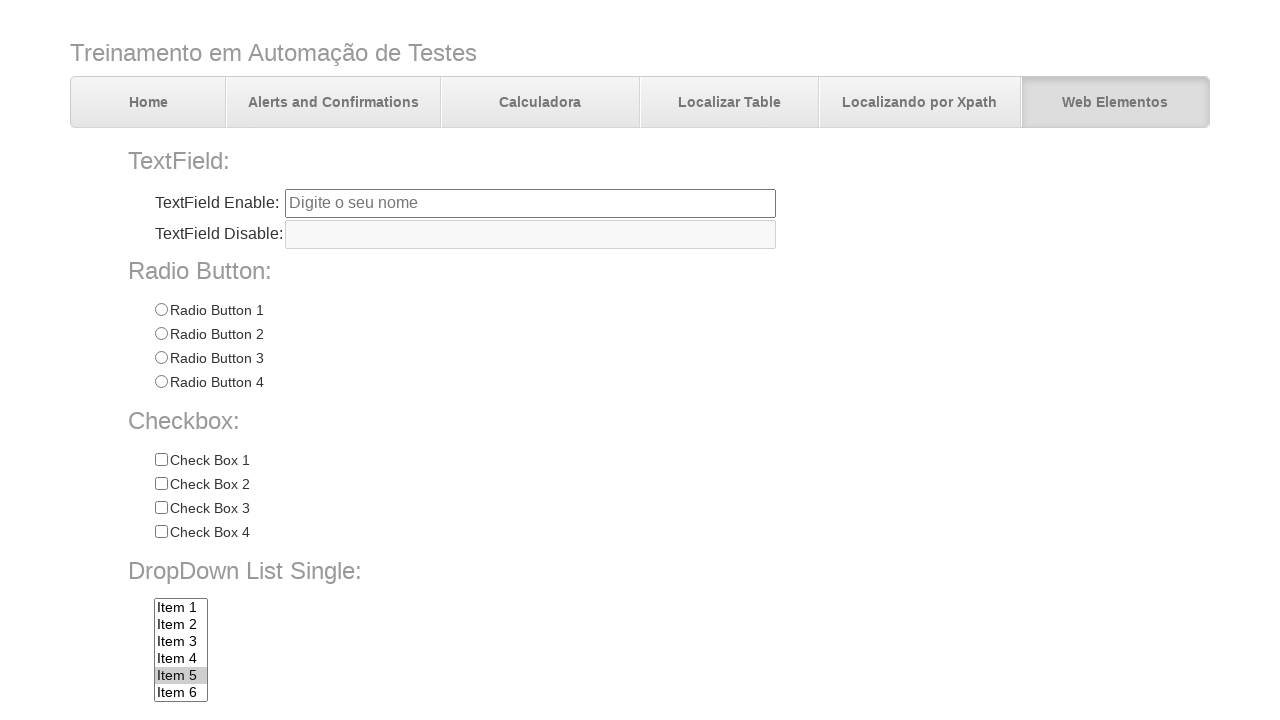

Selected option with label 'Item 7' from dropdown on select[name='dropdownlist']
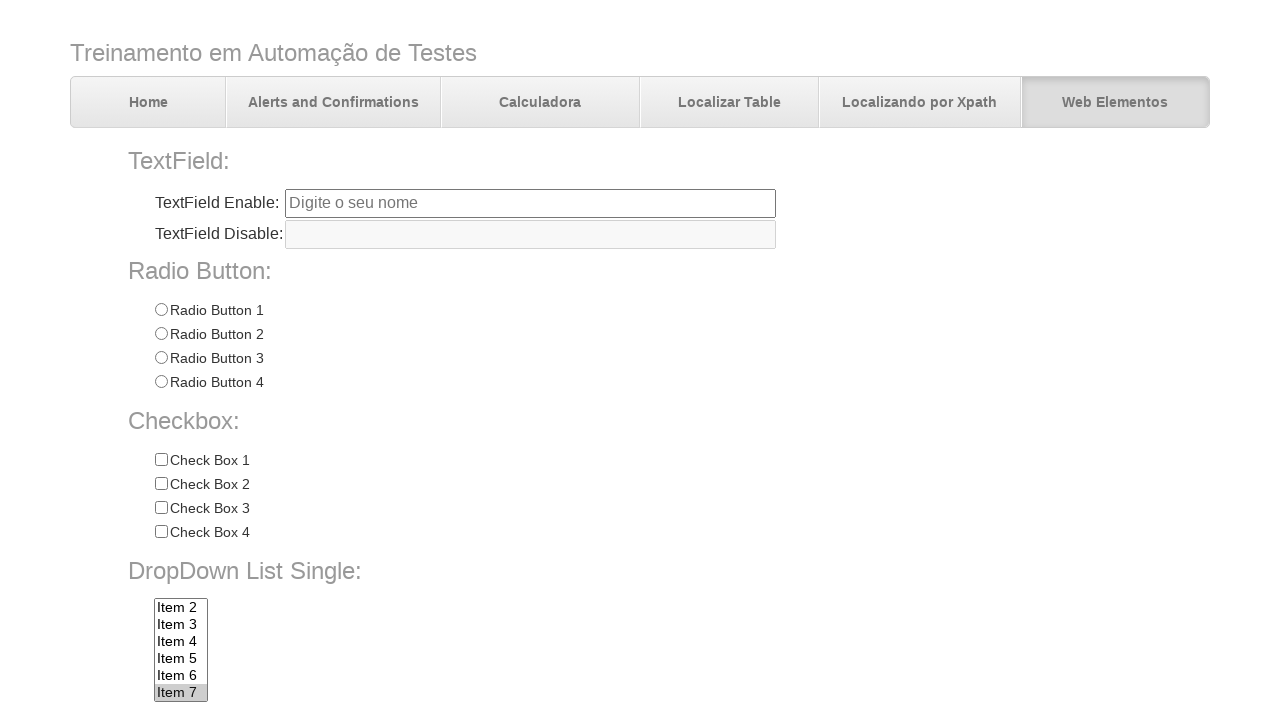

Retrieved selected dropdown value
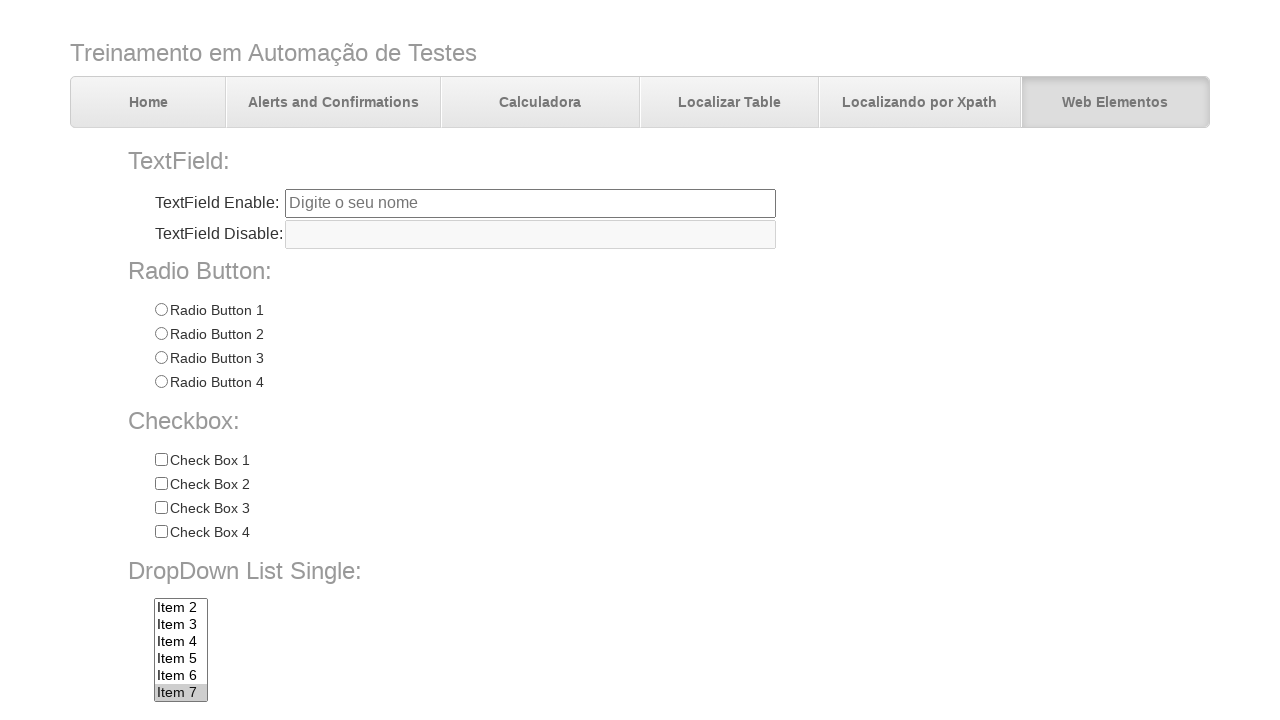

Asserted that 'item7' is the currently selected value
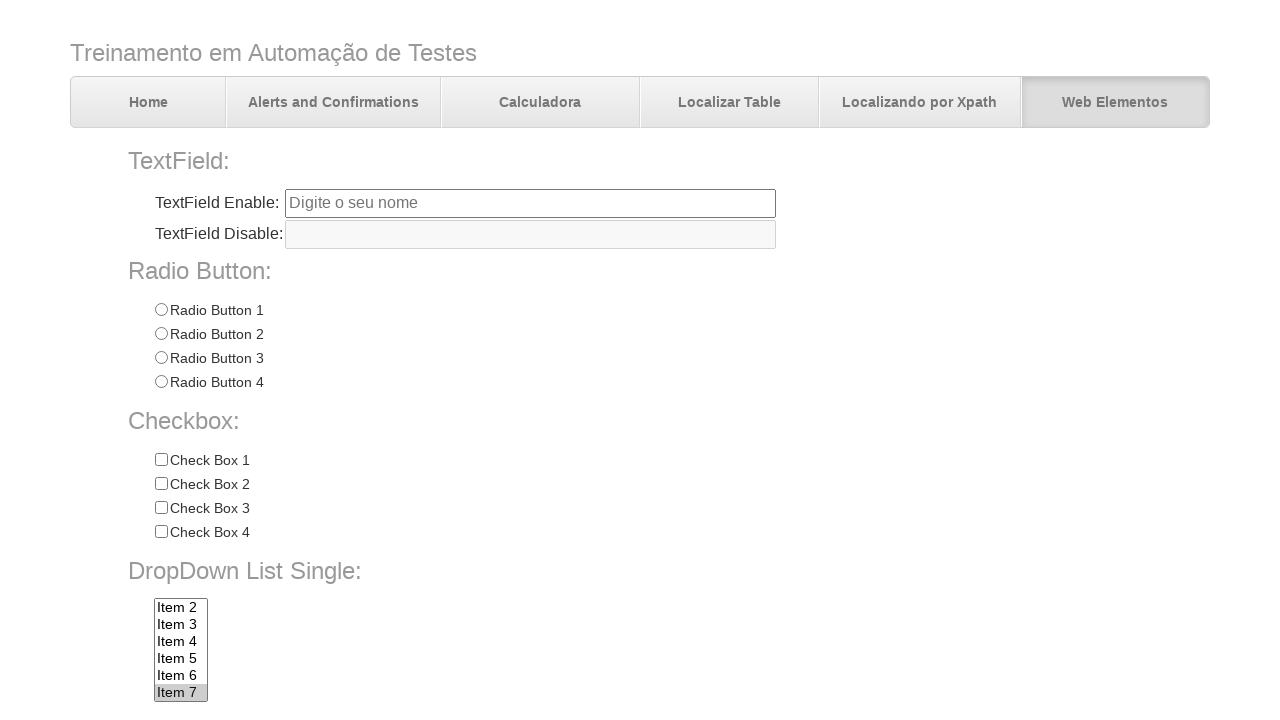

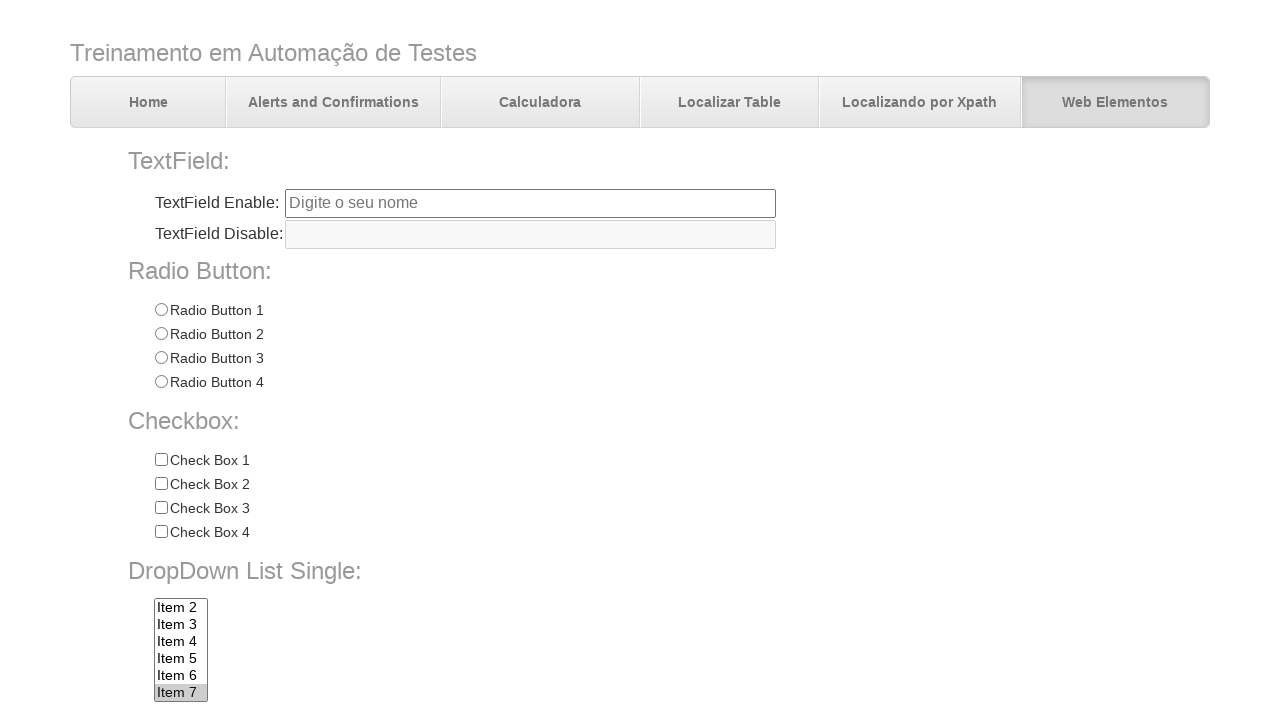